Verifies that the homepage has a non-empty meta description tag for SEO purposes

Starting URL: https://cs-601.vercel.app/

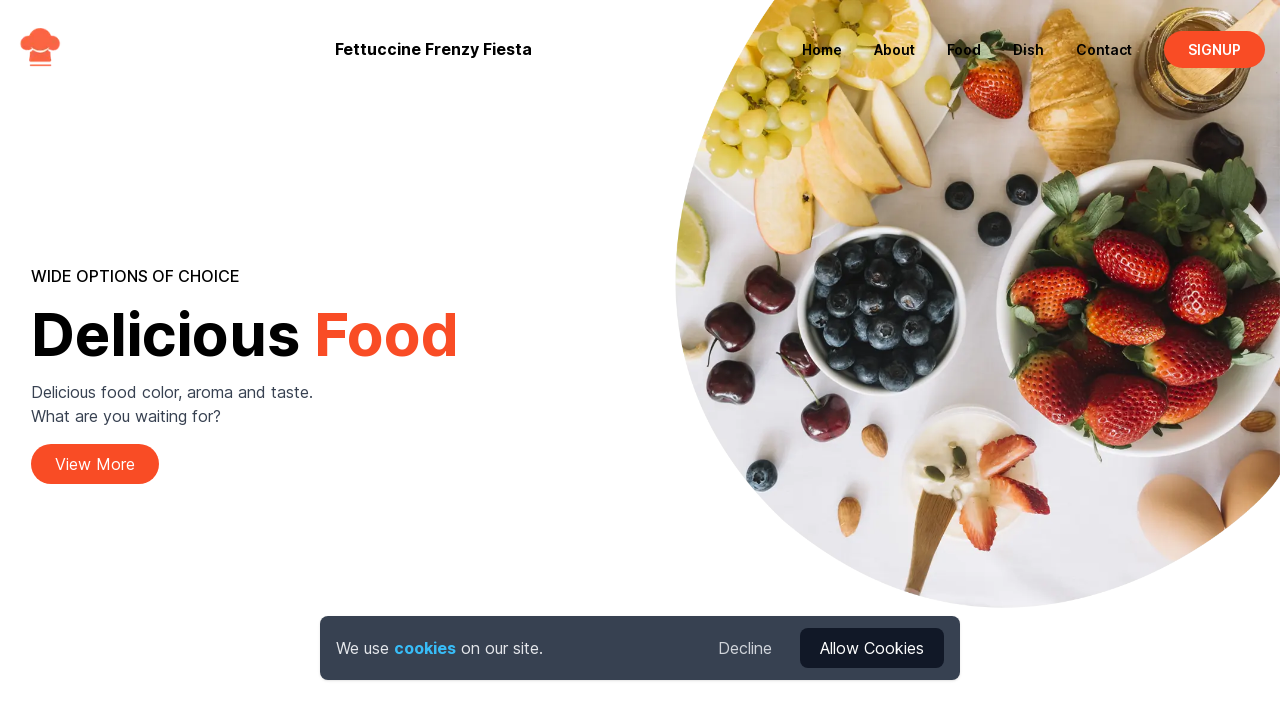

Navigated to homepage https://cs-601.vercel.app/
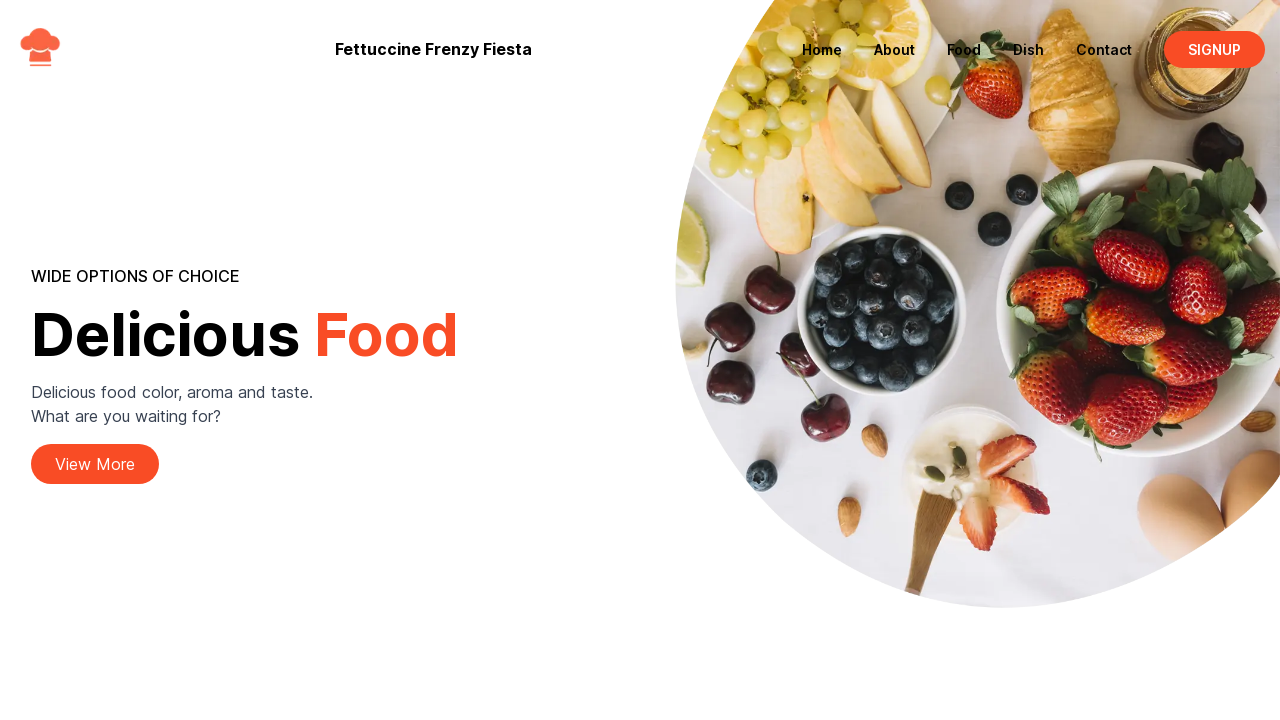

Retrieved meta description content attribute
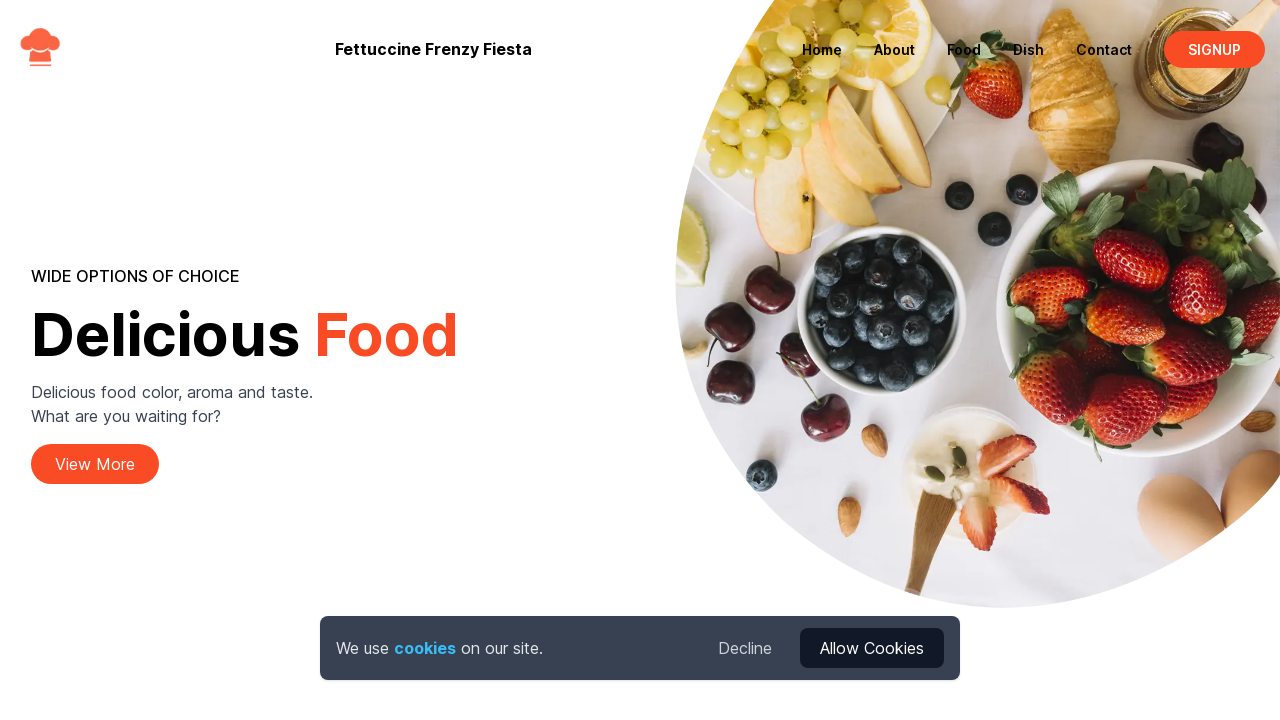

Verified meta description is not empty - SEO check passed
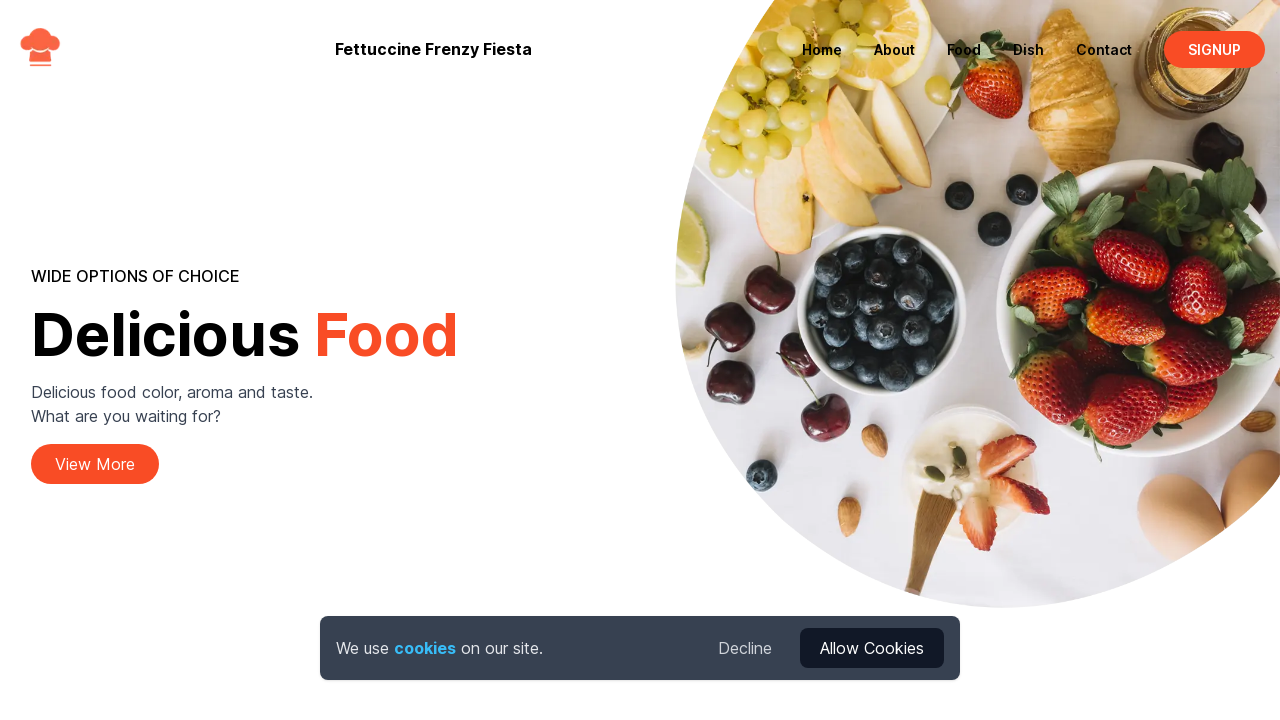

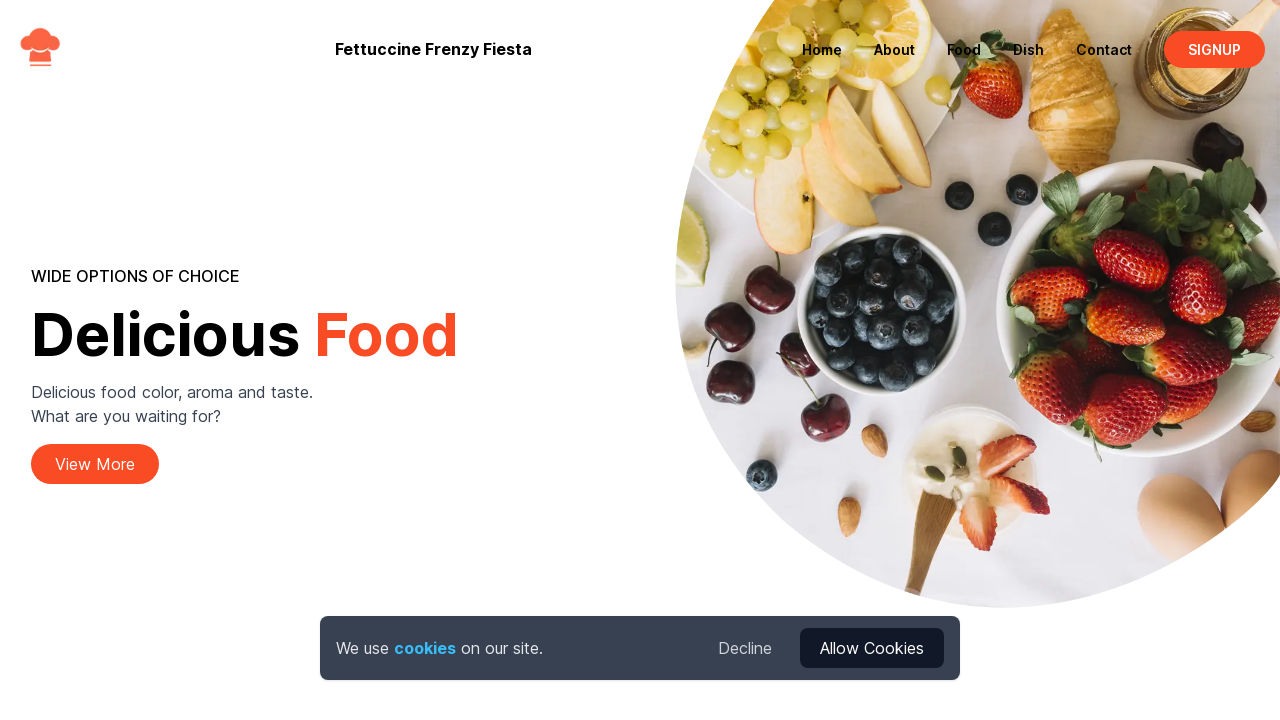